Tests that submitting the login form with both username and password fields empty shows the appropriate error message "Username is required"

Starting URL: https://www.saucedemo.com/

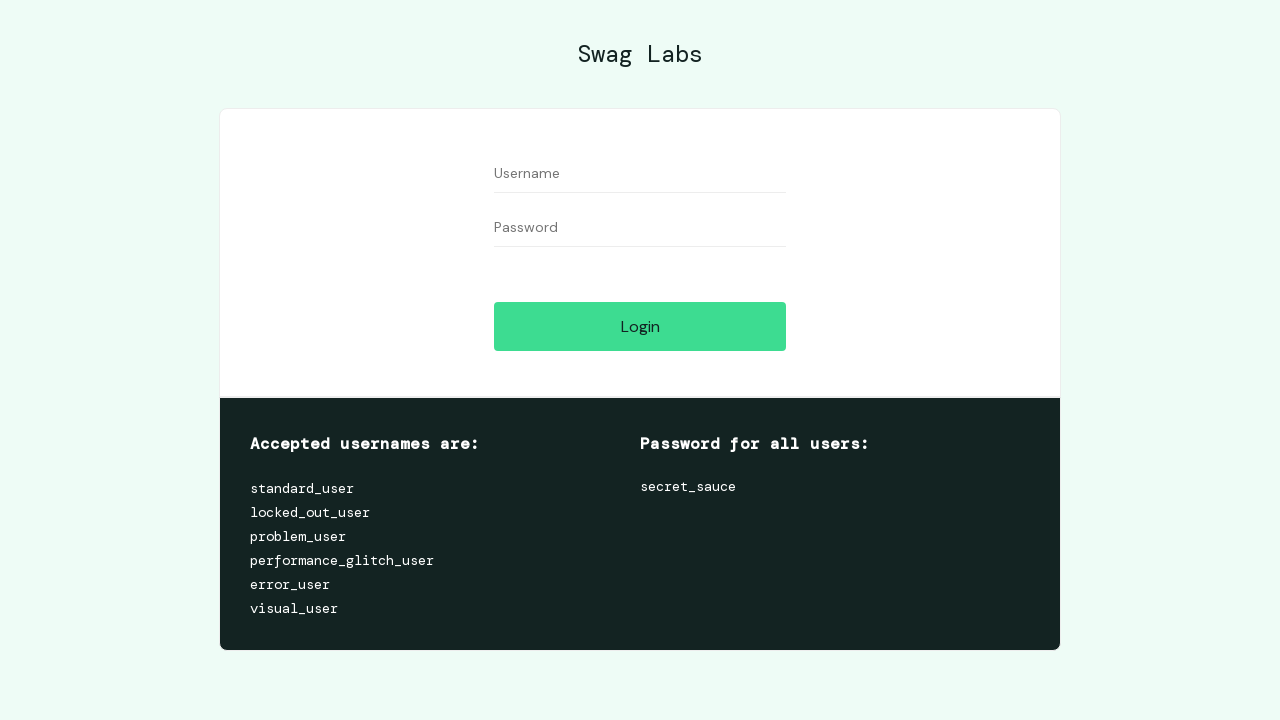

Username field is visible
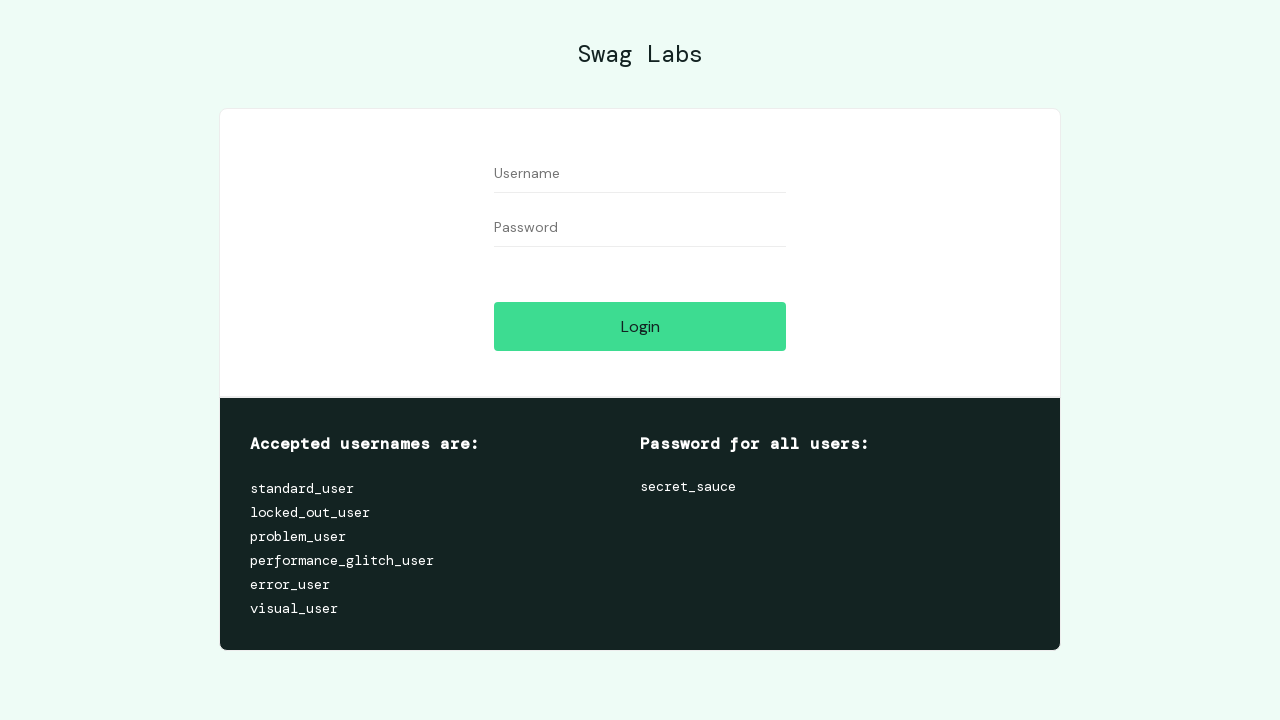

Left username field empty on #user-name
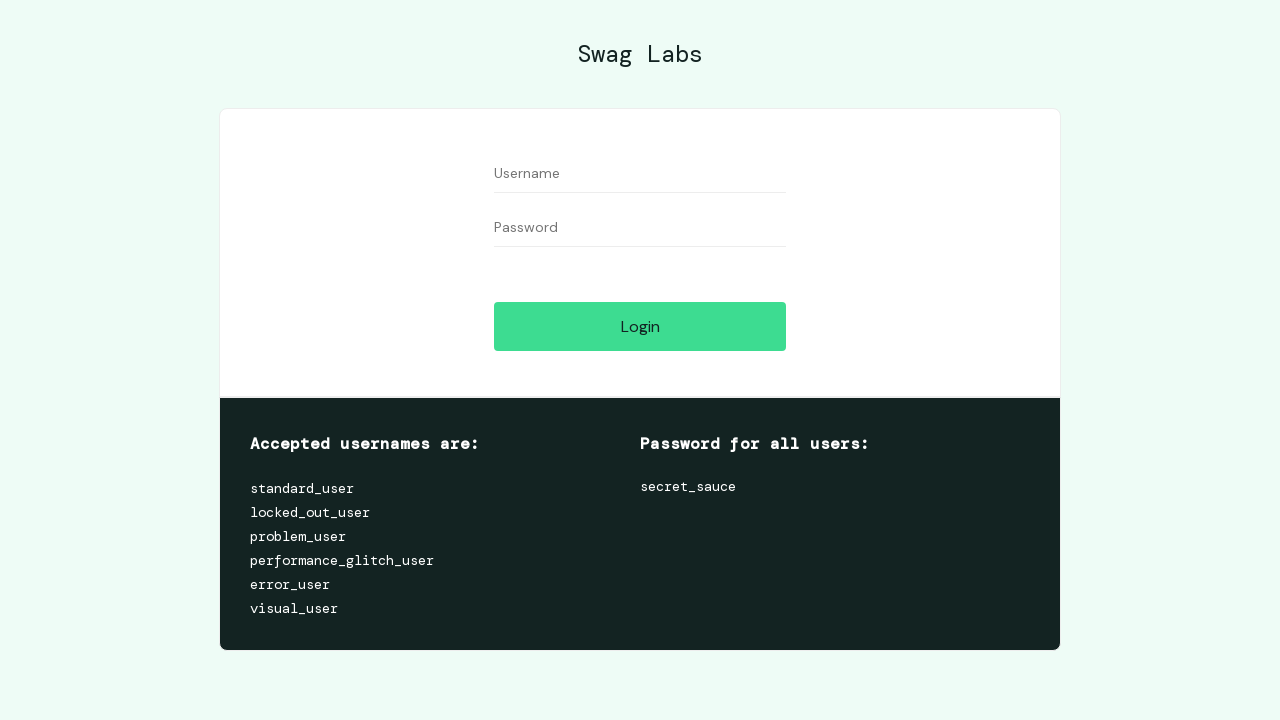

Left password field empty on #password
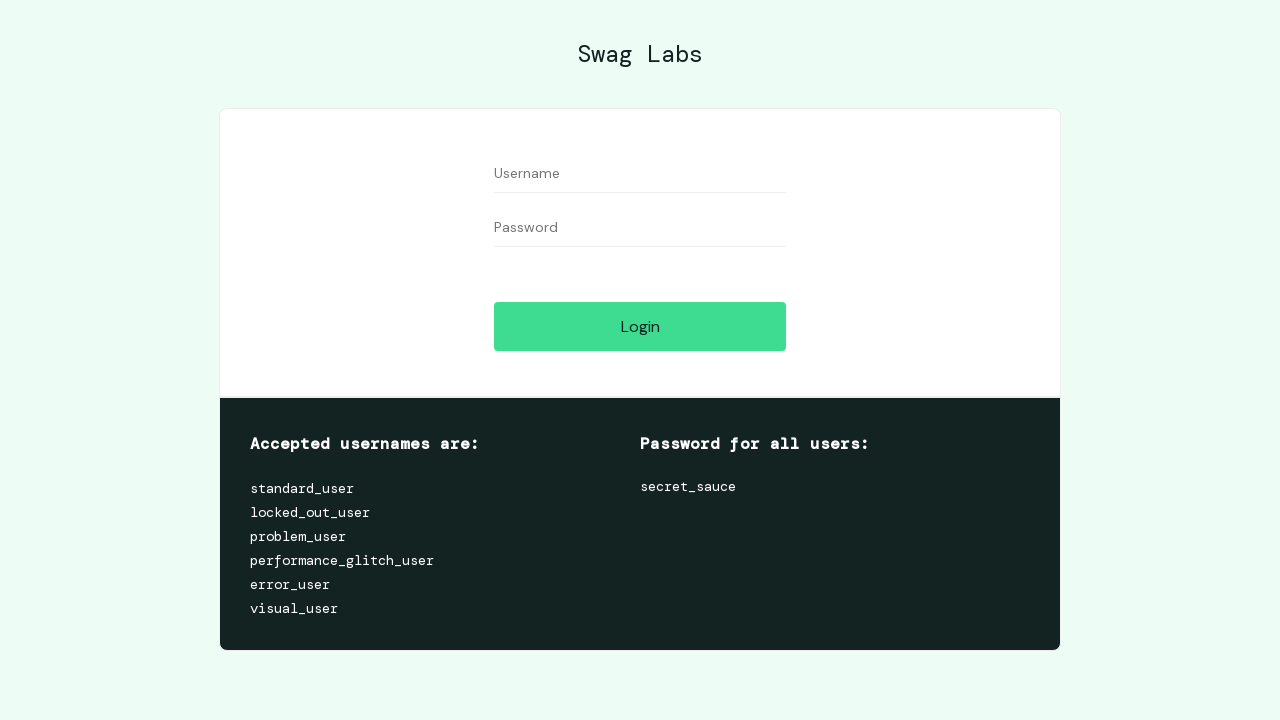

Clicked login button with both fields empty at (640, 326) on #login-button
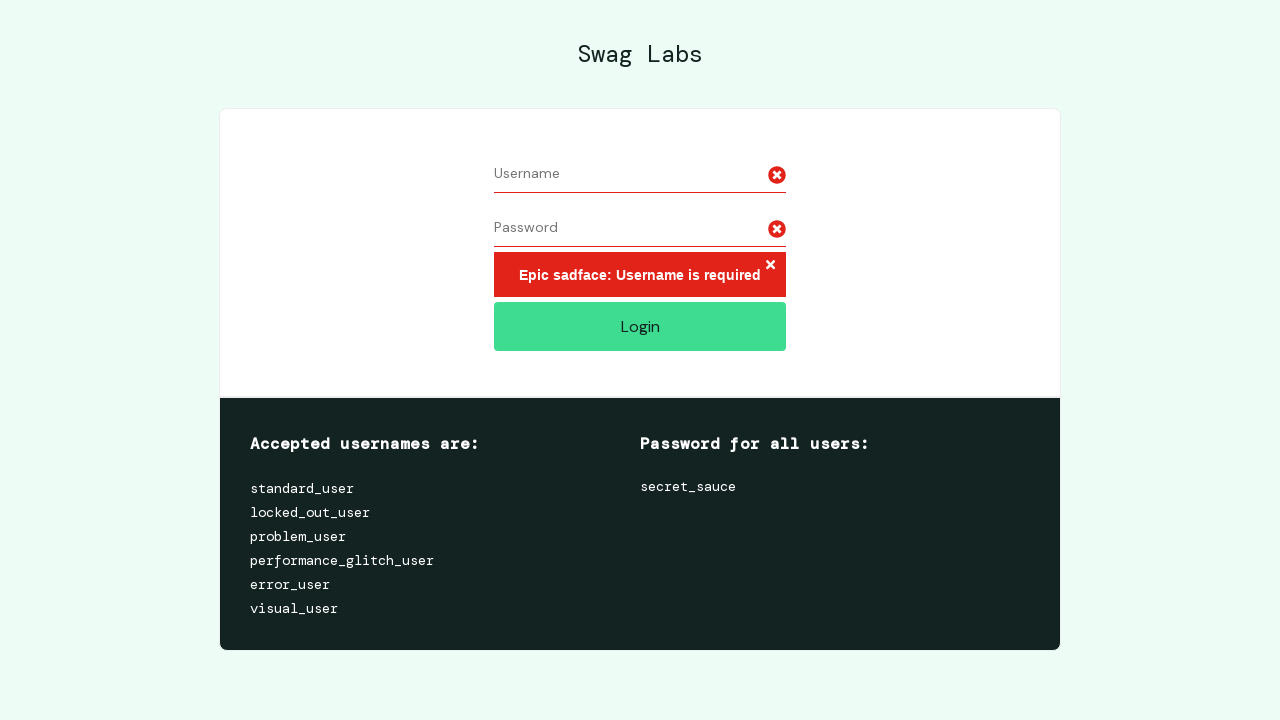

Error message appeared showing 'Username is required'
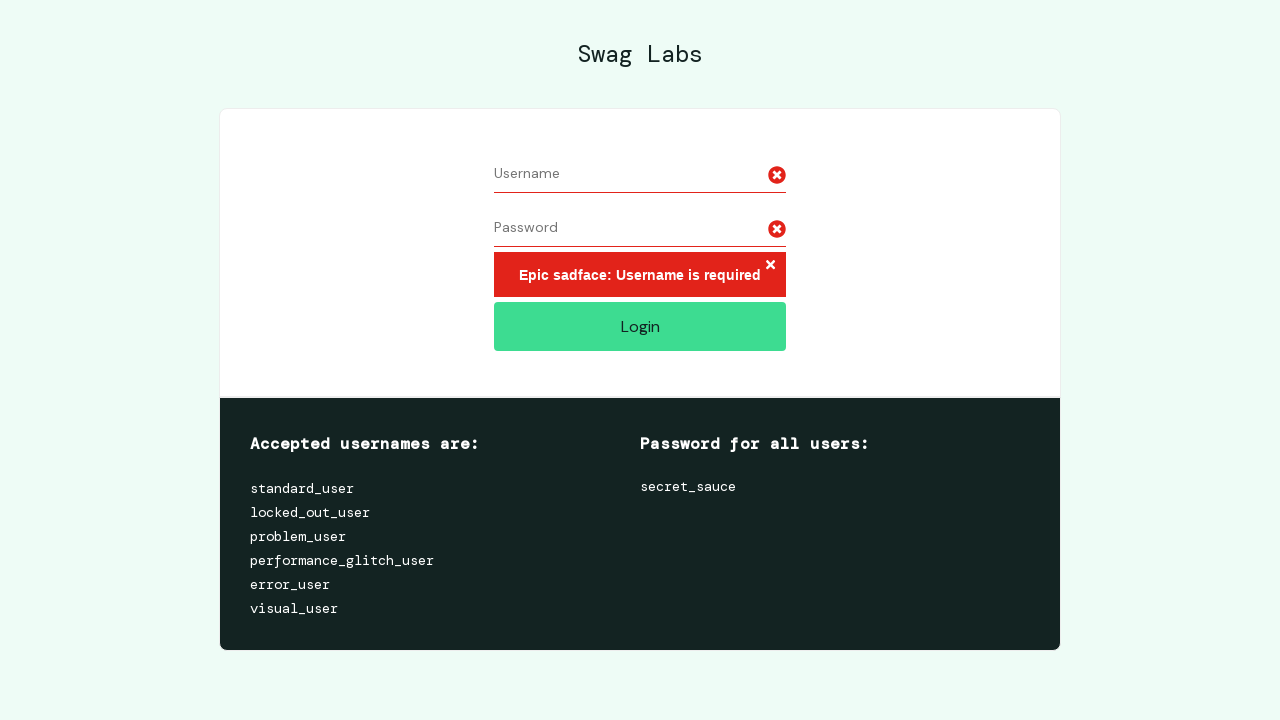

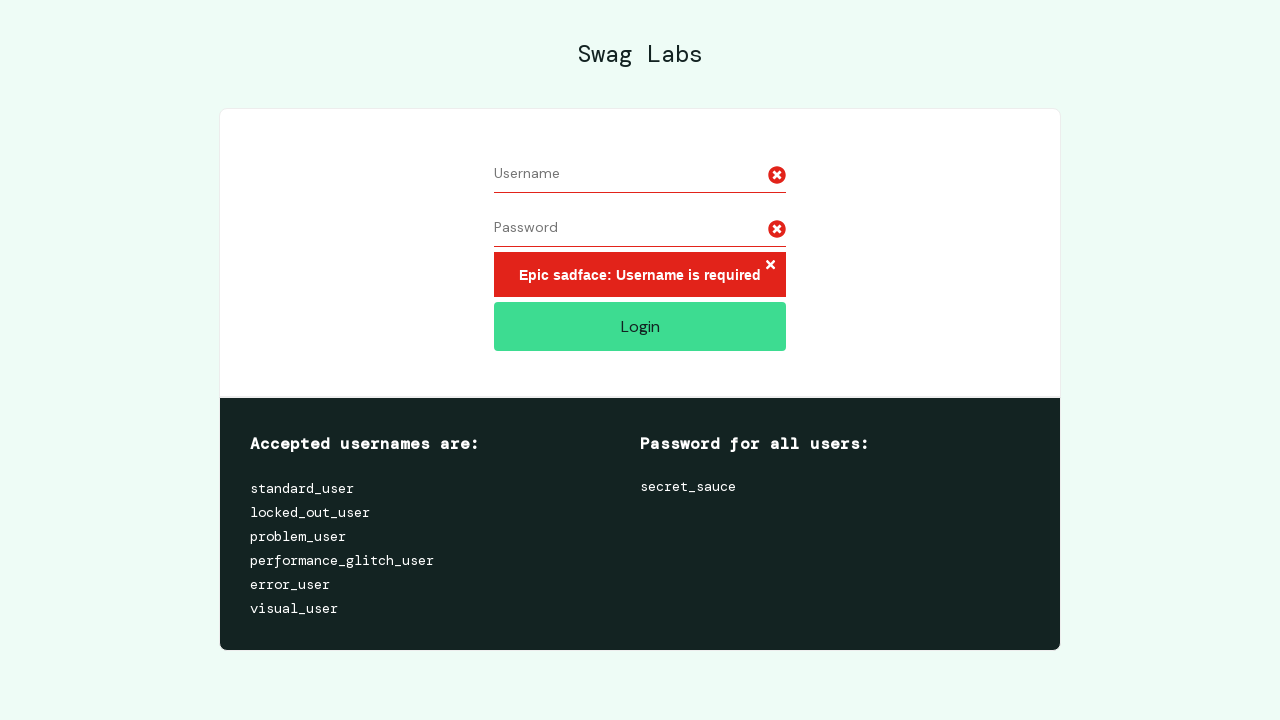